Opens DuckDuckGo search engine and refreshes the page to verify browser refresh functionality

Starting URL: https://duckduckgo.com

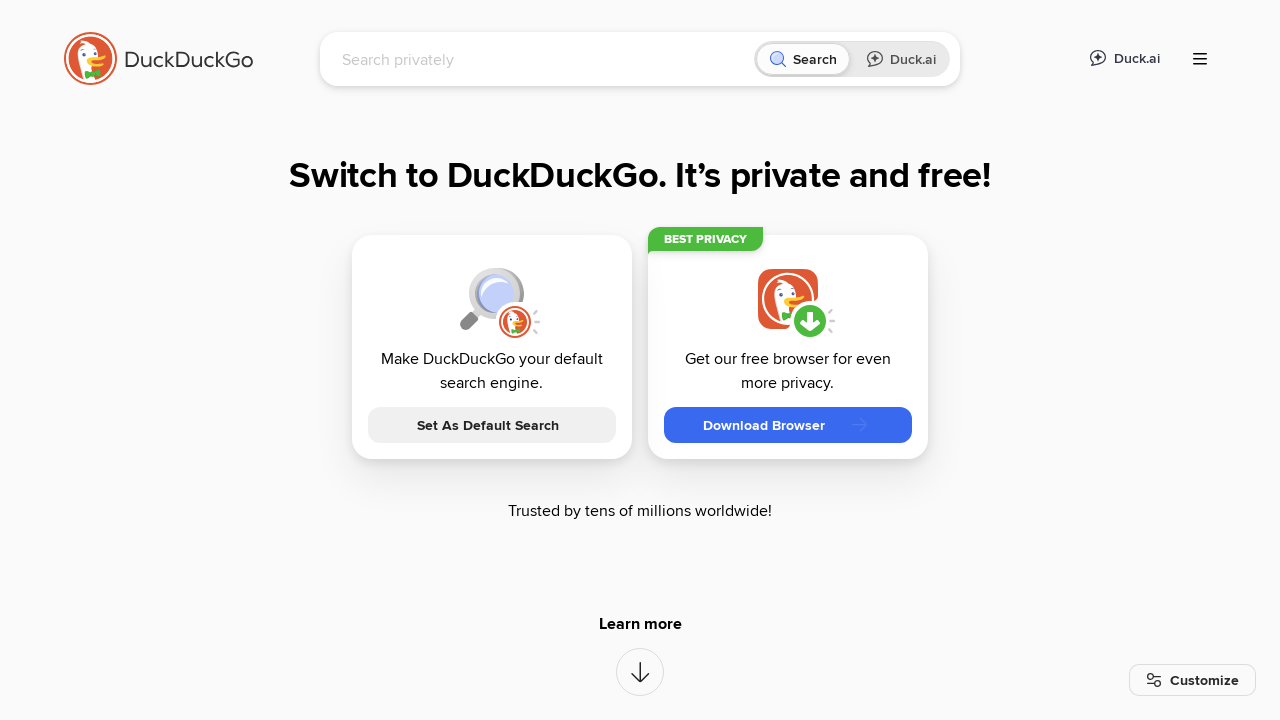

Navigated to DuckDuckGo search engine homepage
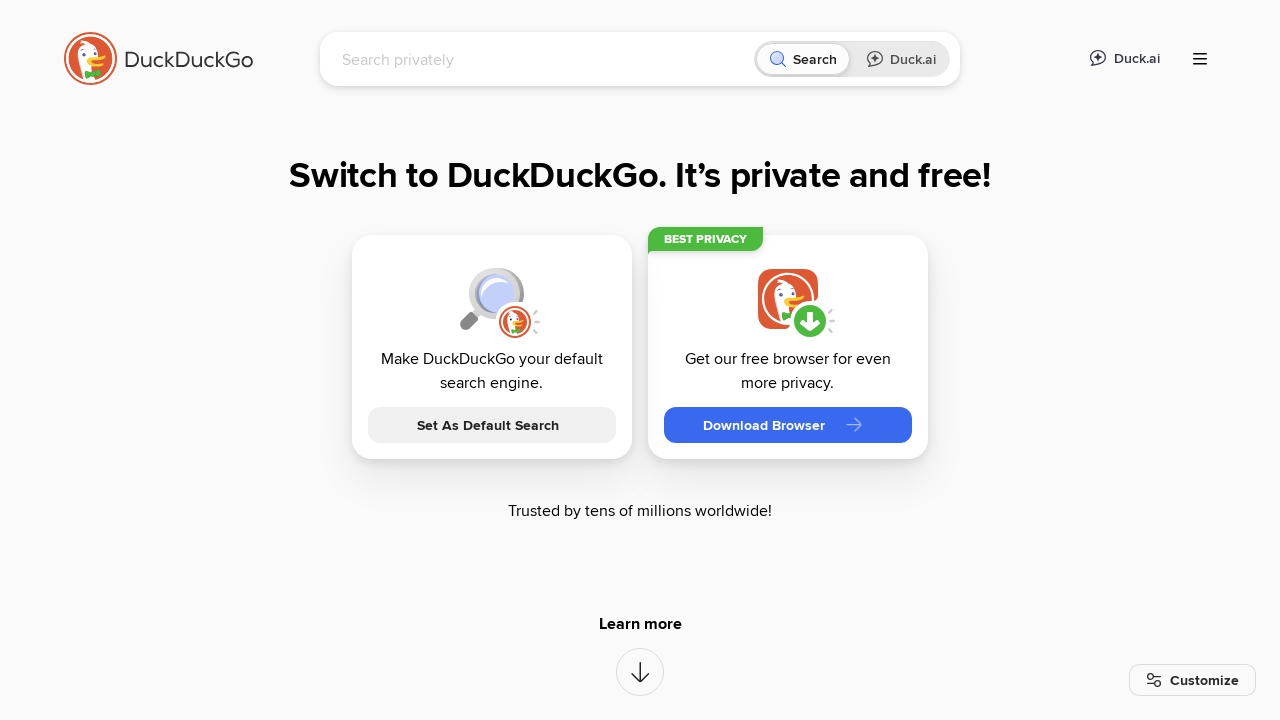

Refreshed the page to verify browser refresh functionality
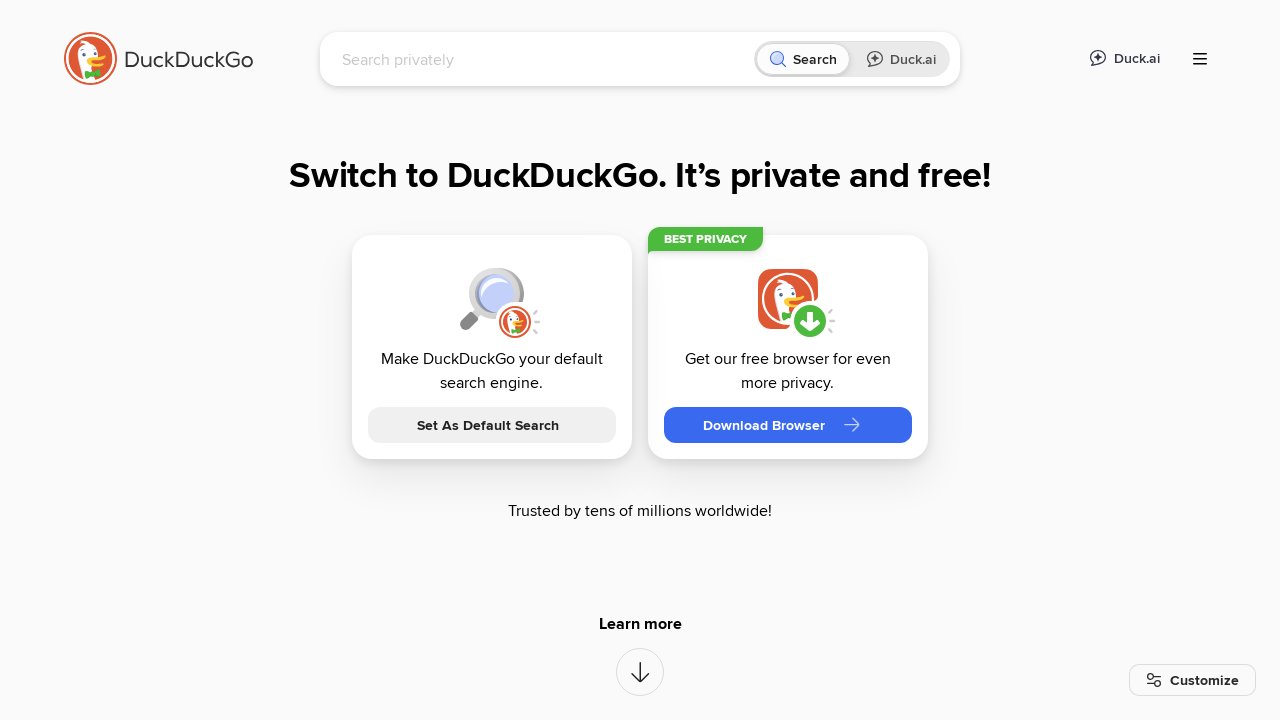

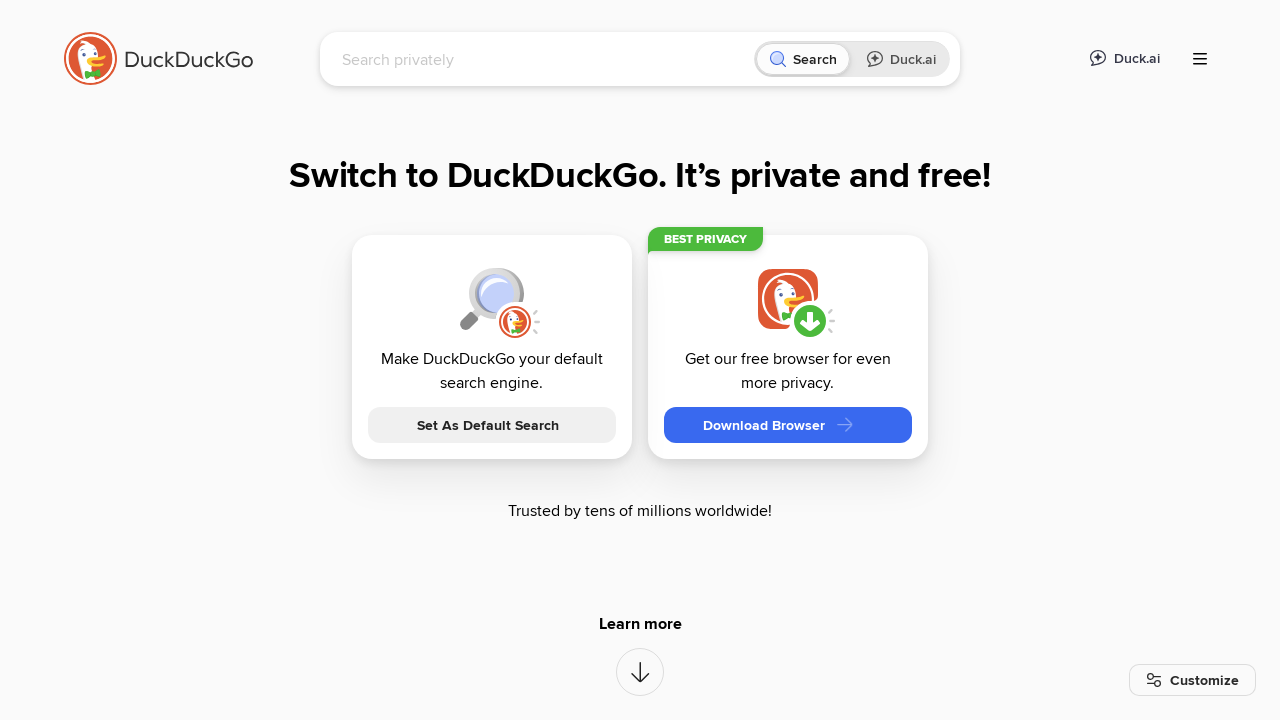